Locates the first element with a specific class name and verifies its text content

Starting URL: https://kristinek.github.io/site/examples/locators

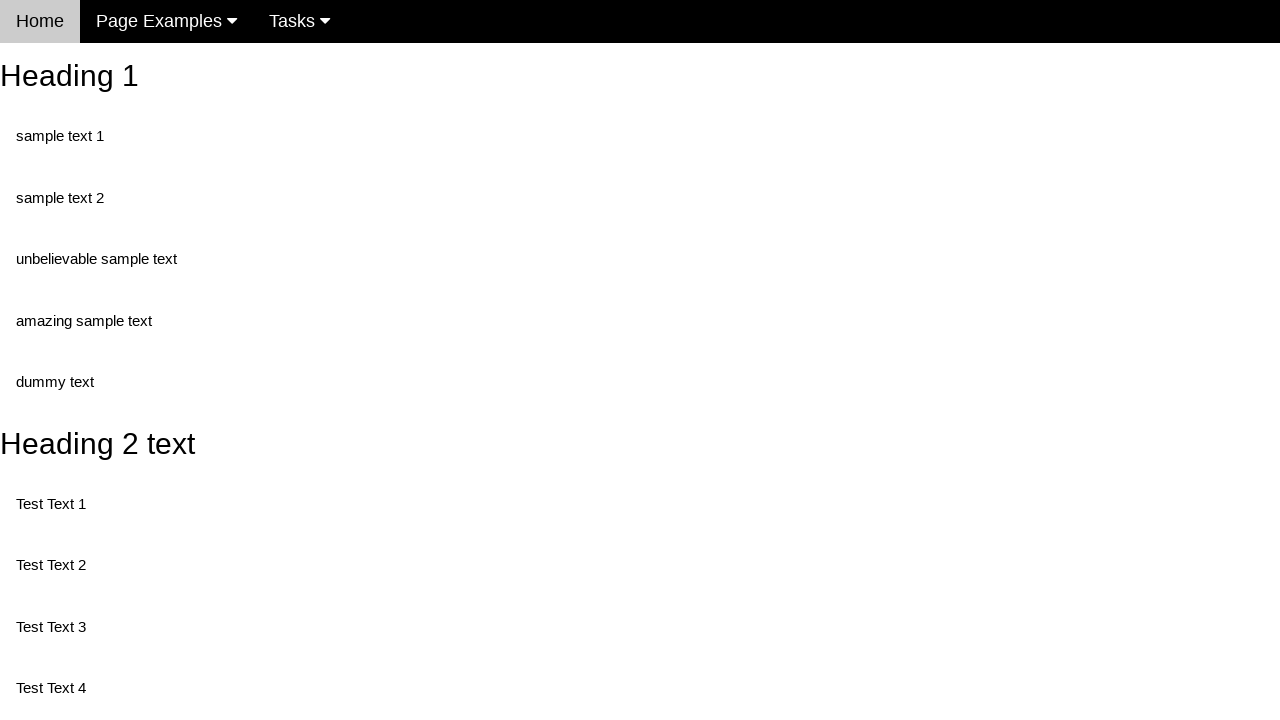

Navigated to locators example page
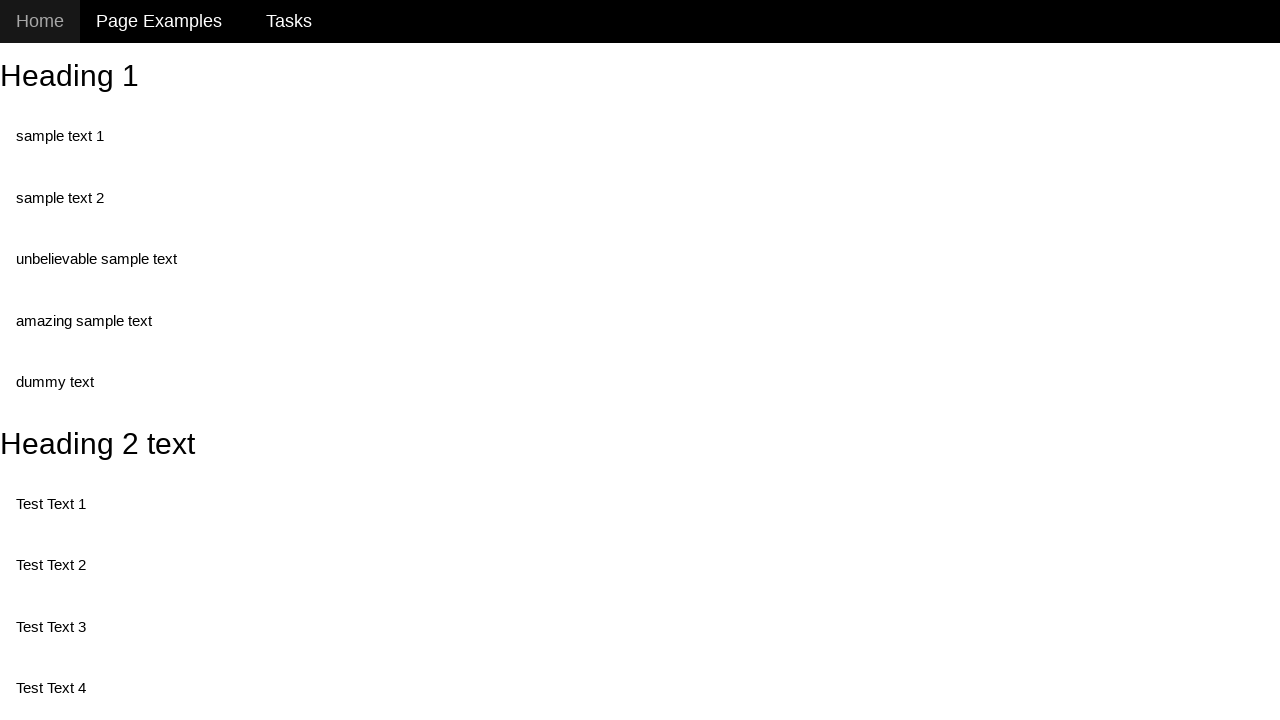

Located first element with class 'test'
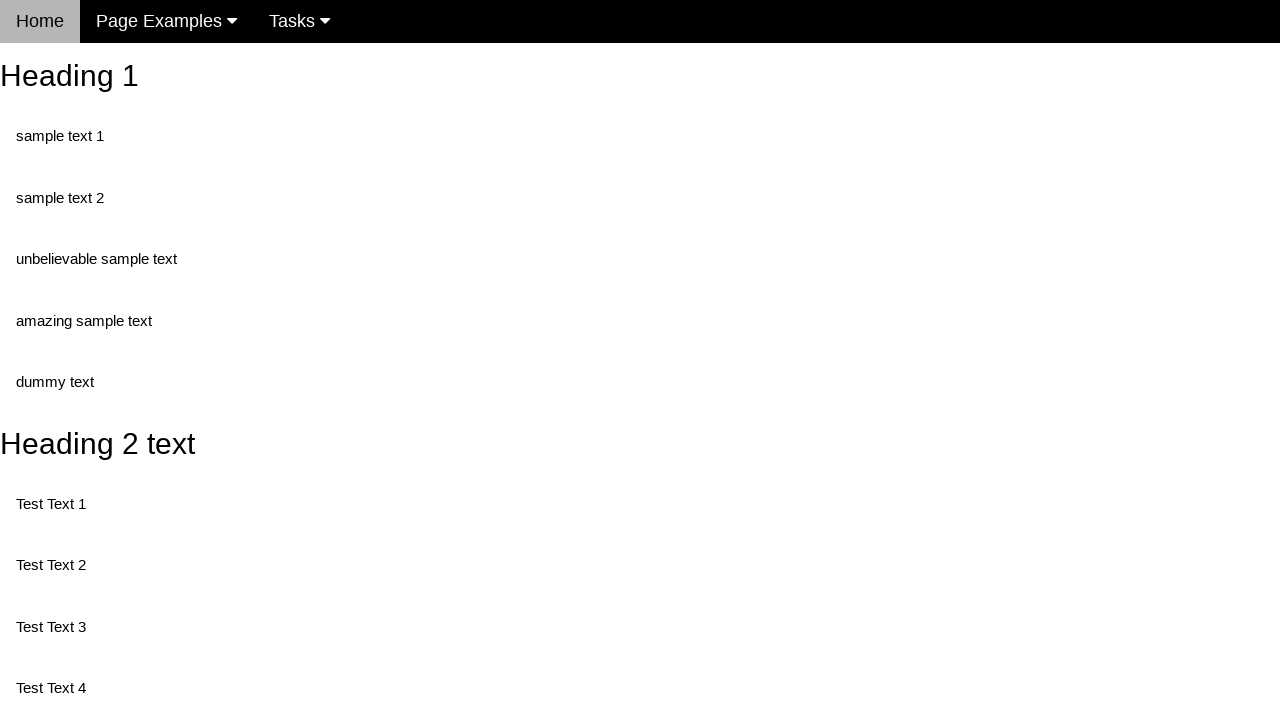

Waited for first test element to be ready
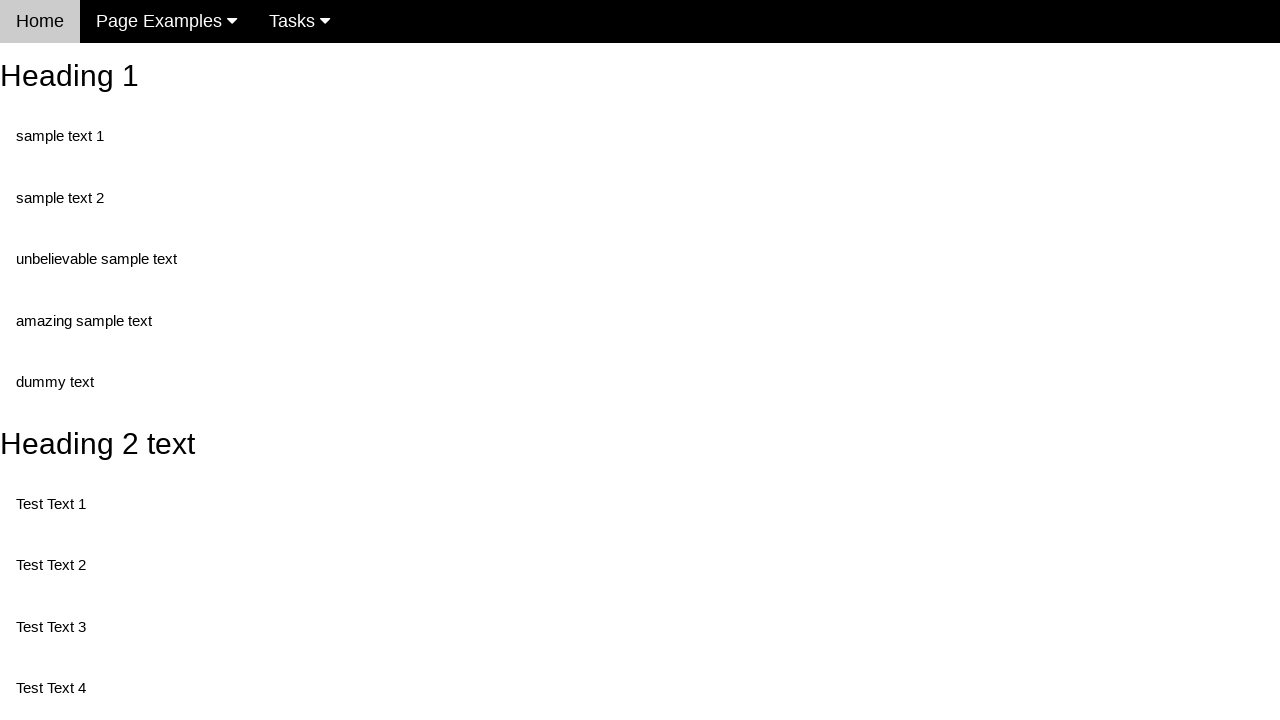

Verified first test element contains text 'Test Text 1'
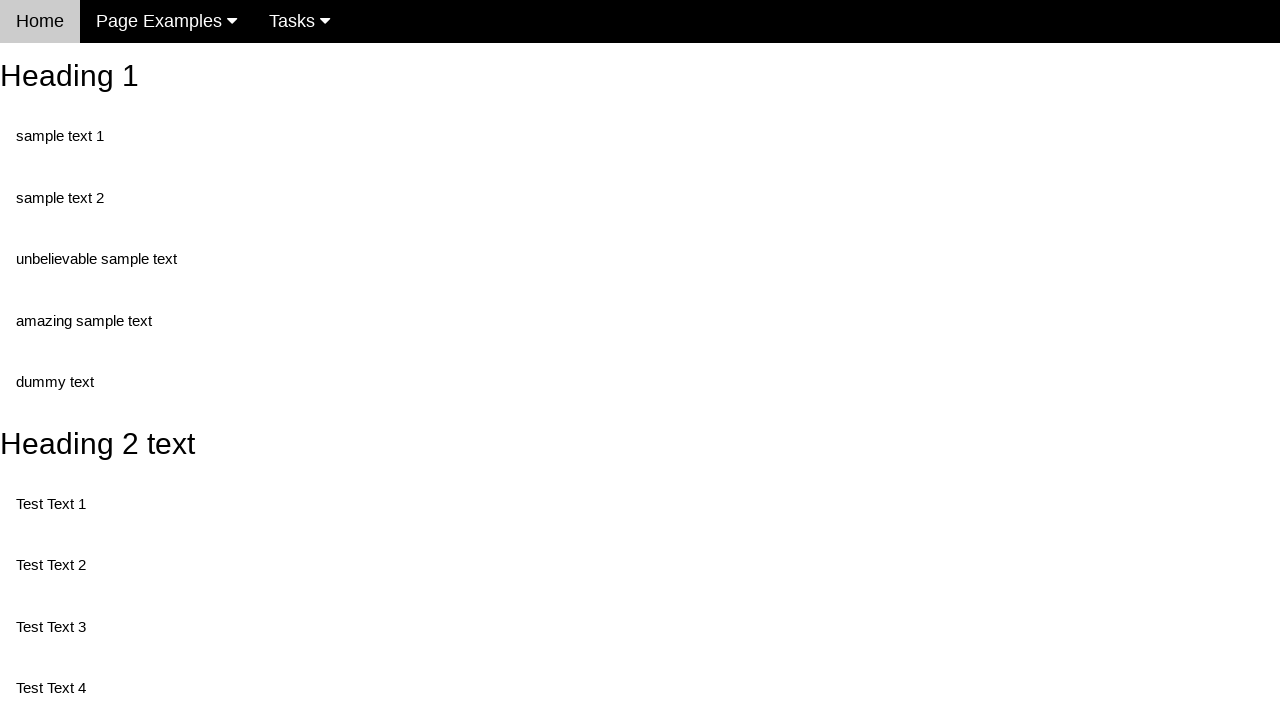

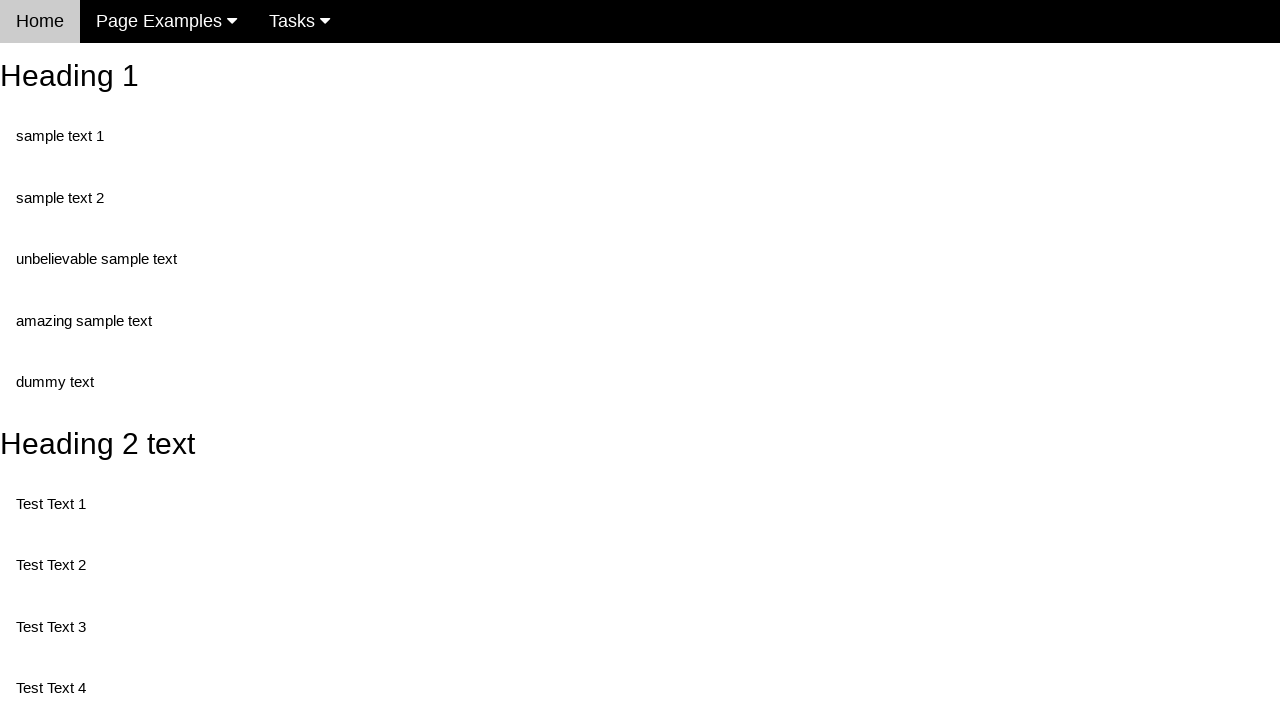